Tests keyboard and mouse interactions by right-clicking a link, focusing on text, selecting all with keyboard shortcut, deleting, and typing new text

Starting URL: https://omayo.blogspot.com/

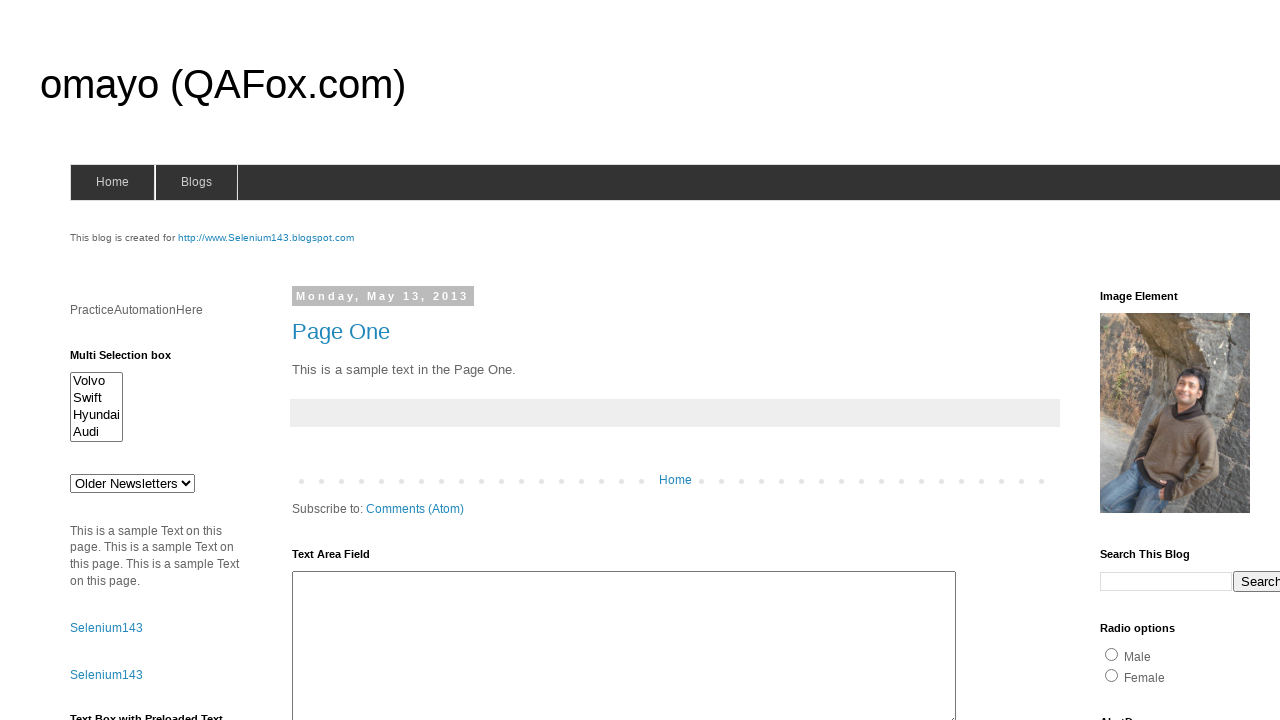

Right-clicked on the Selenium143 link at (266, 238) on internal:text="This blog is created for"i >> internal:role=link[name="http://www
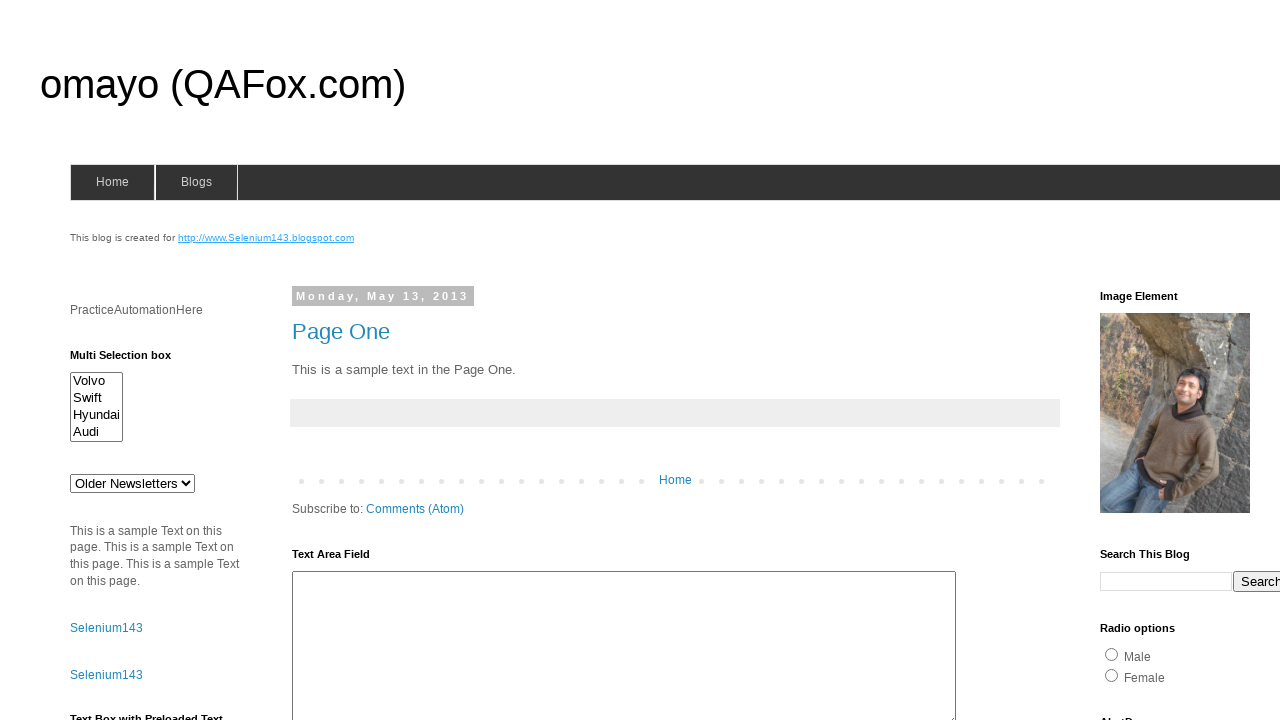

Focused on text 'The cat was playing' on internal:text="The cat was playing"i
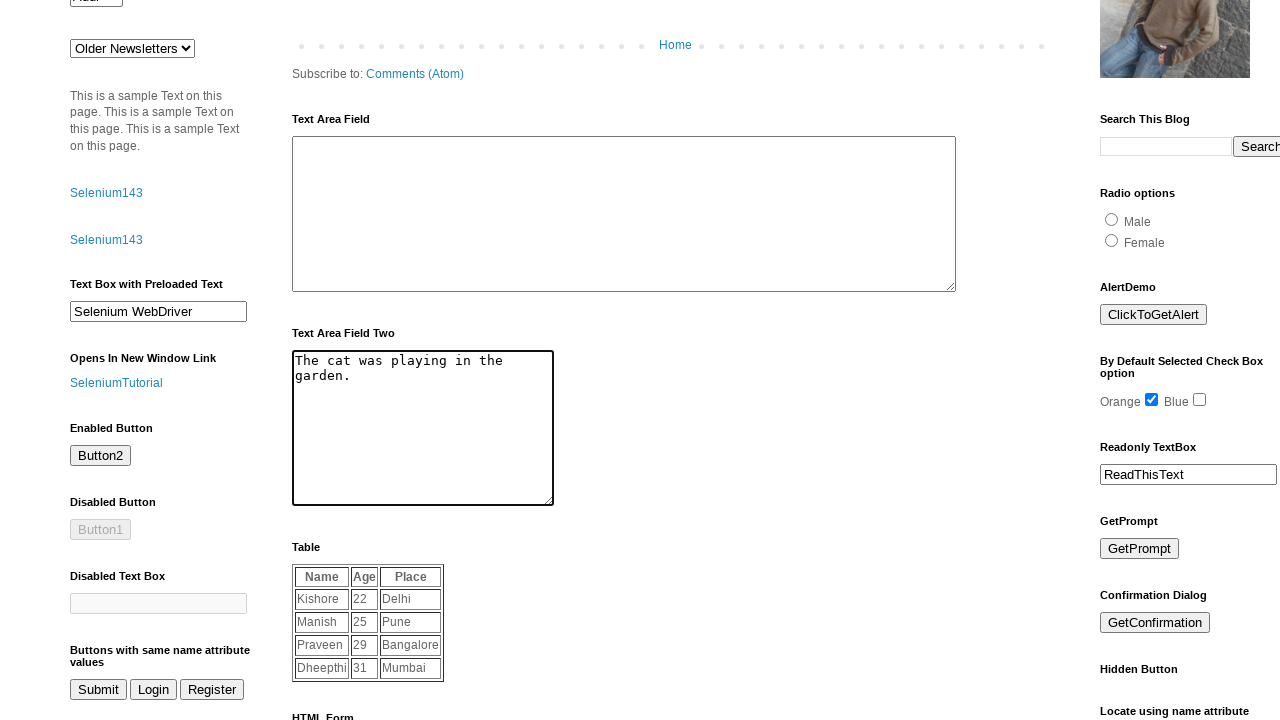

Selected all text with keyboard shortcut Control+A
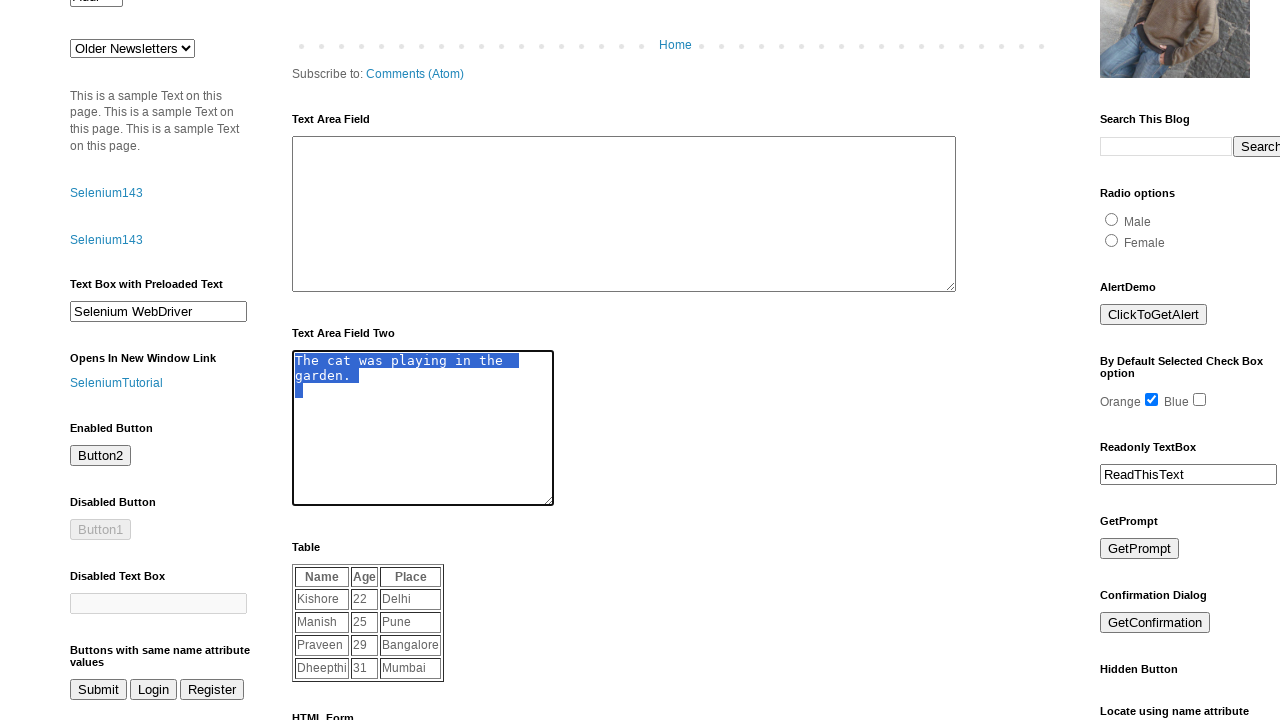

Deleted selected text
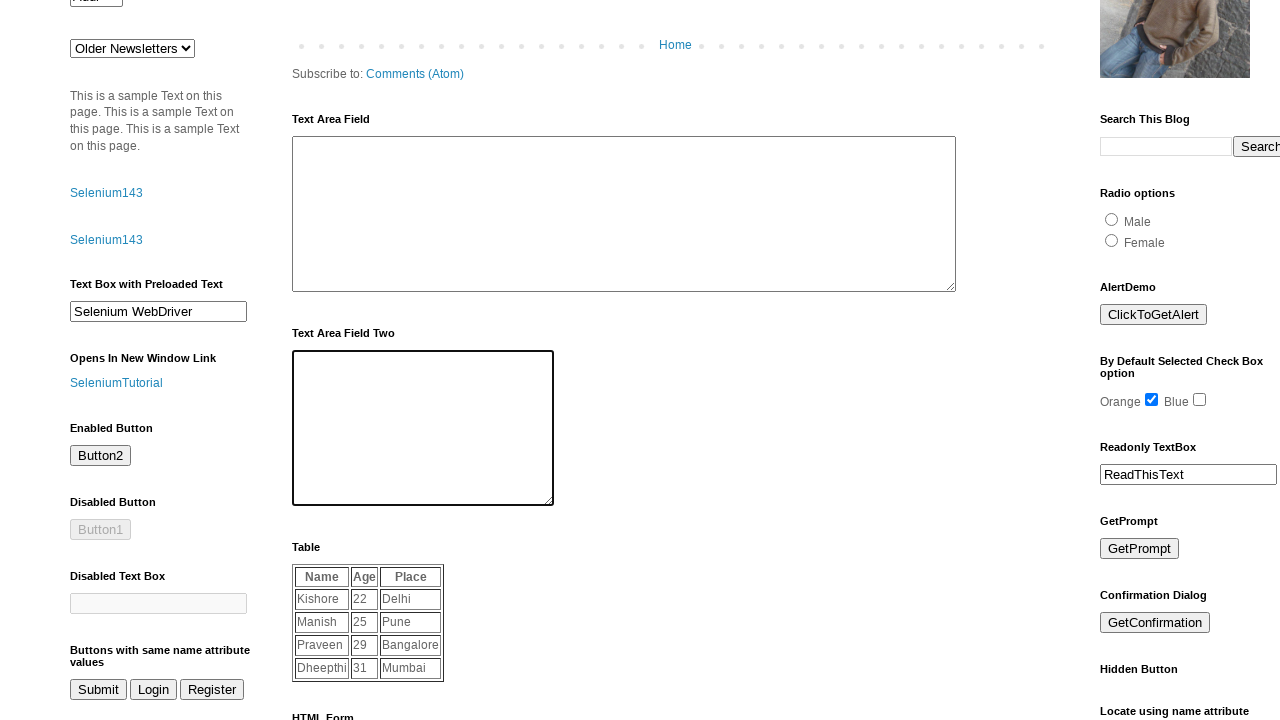

Typed new text 'From Automation'
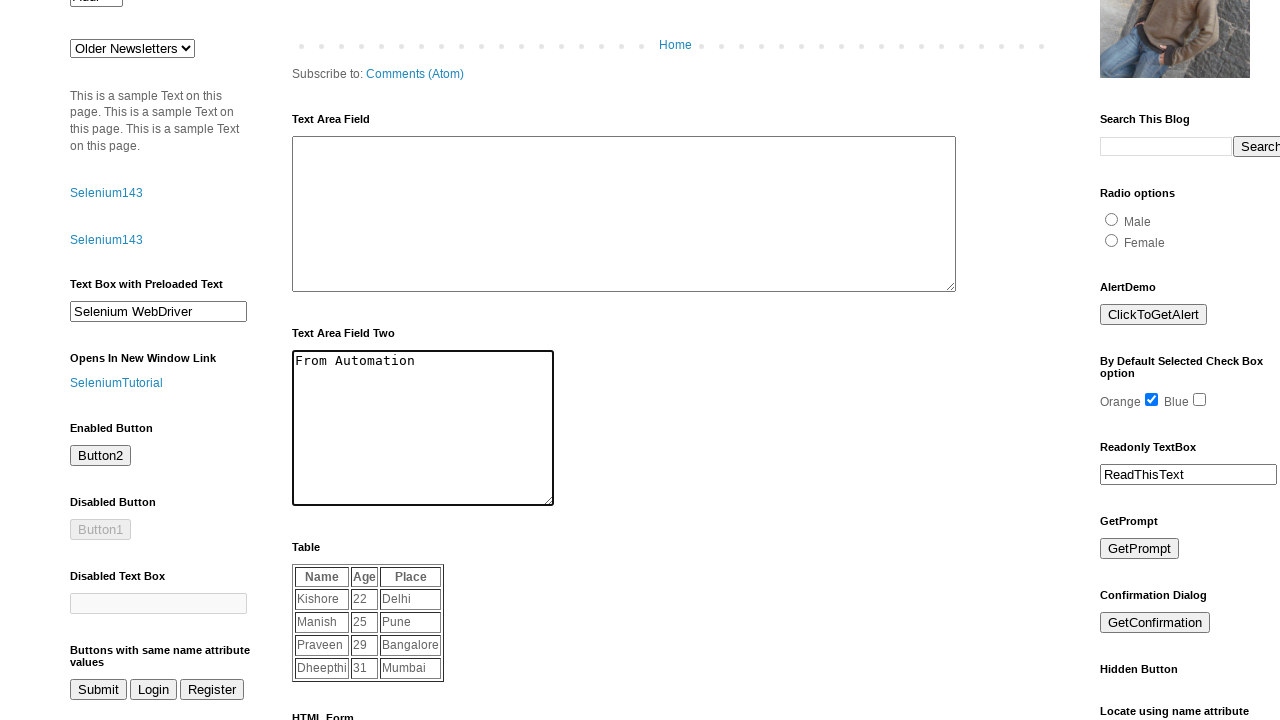

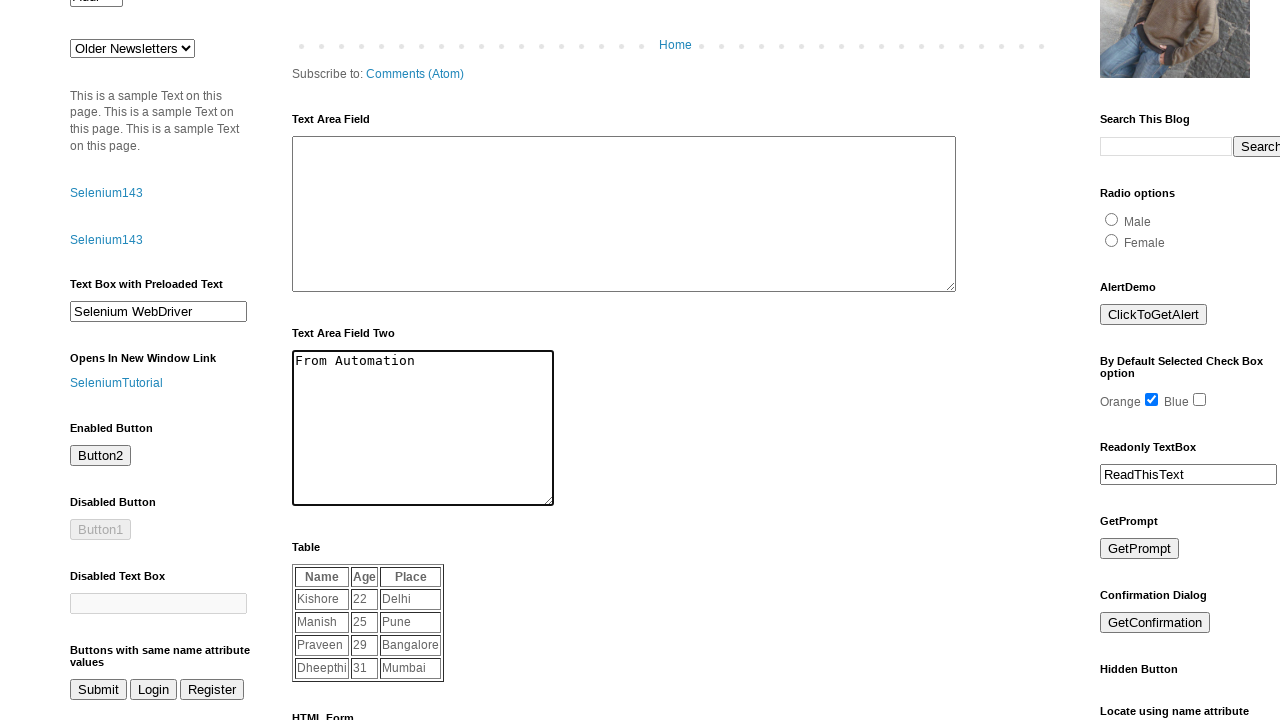